Tests the registration form by filling in personal details including name, address, email, phone, gender, hobby, skills, and password, then submitting the form.

Starting URL: https://demo.automationtesting.in/Register.html

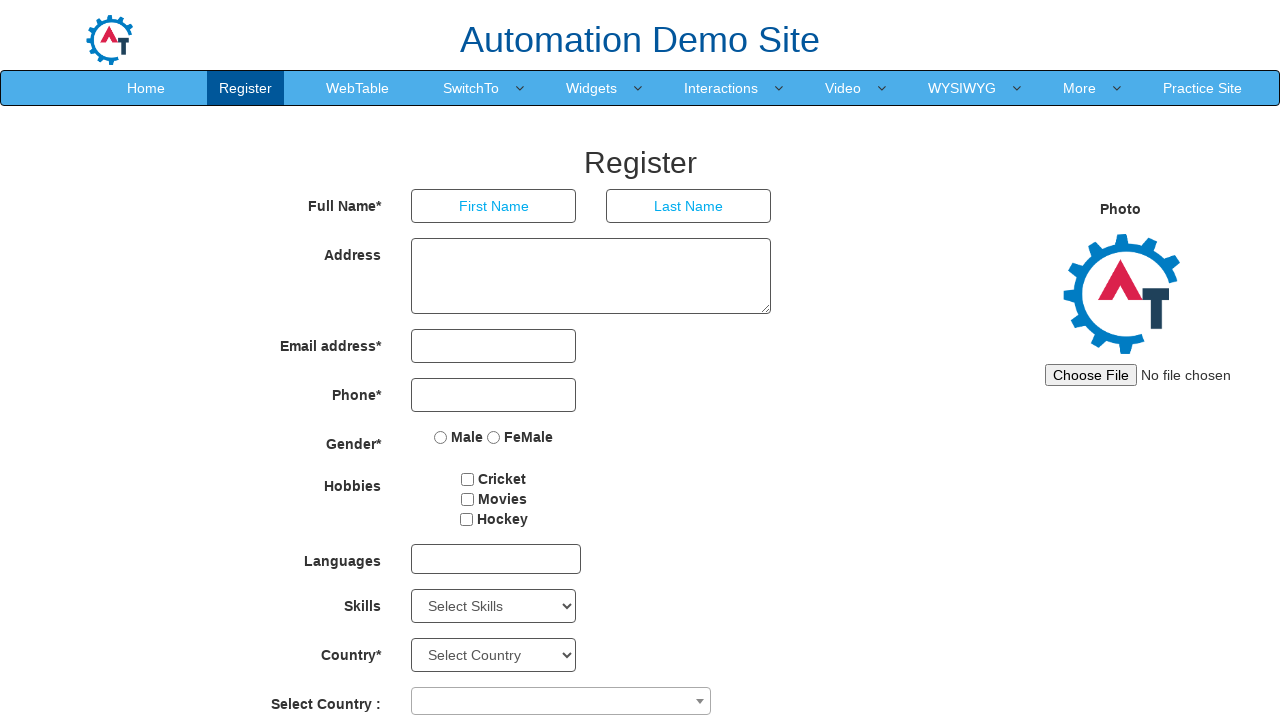

Filled first name field with 'John' on input[placeholder='First Name']
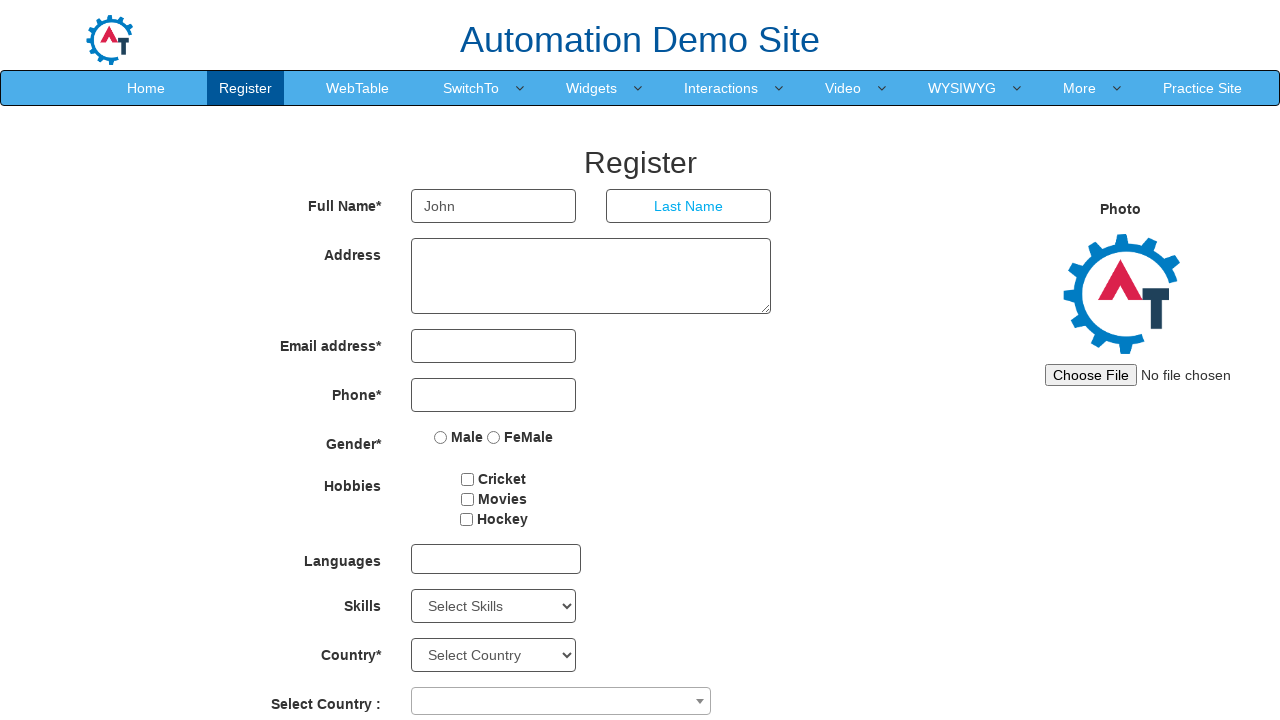

Filled last name field with 'Davidson' on input[placeholder='Last Name']
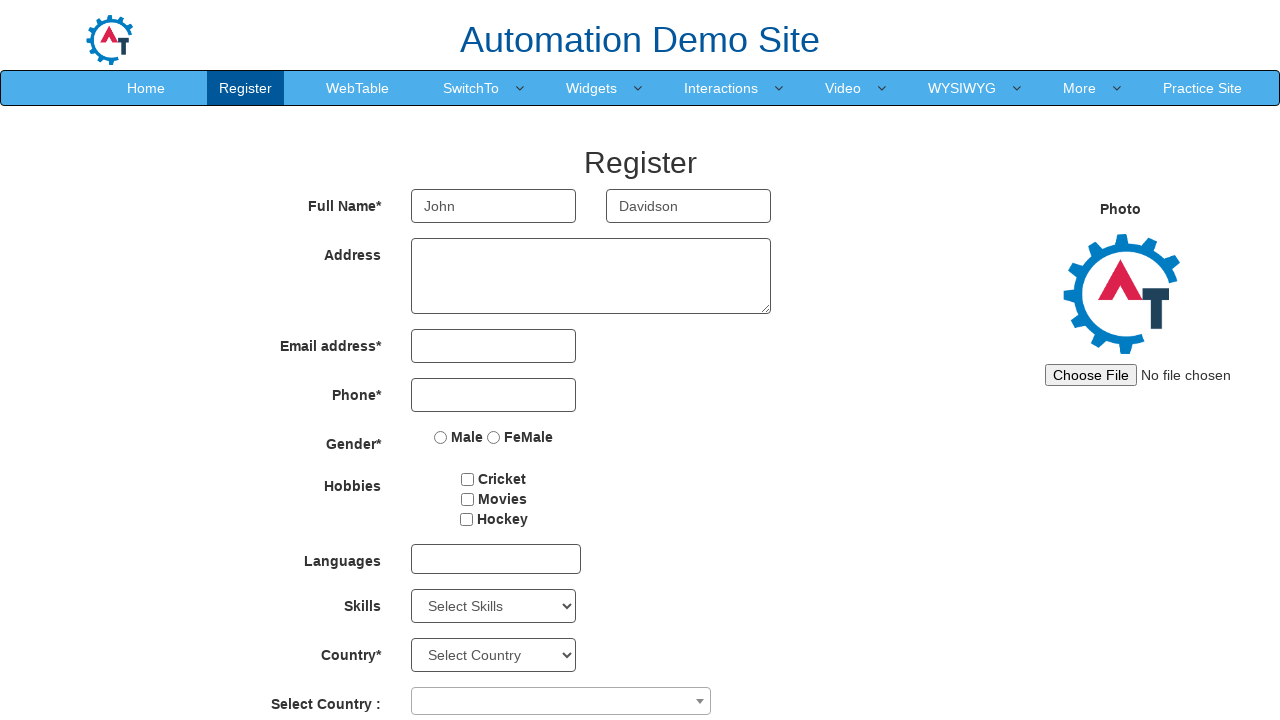

Filled address field with full address on textarea[ng-model='Adress']
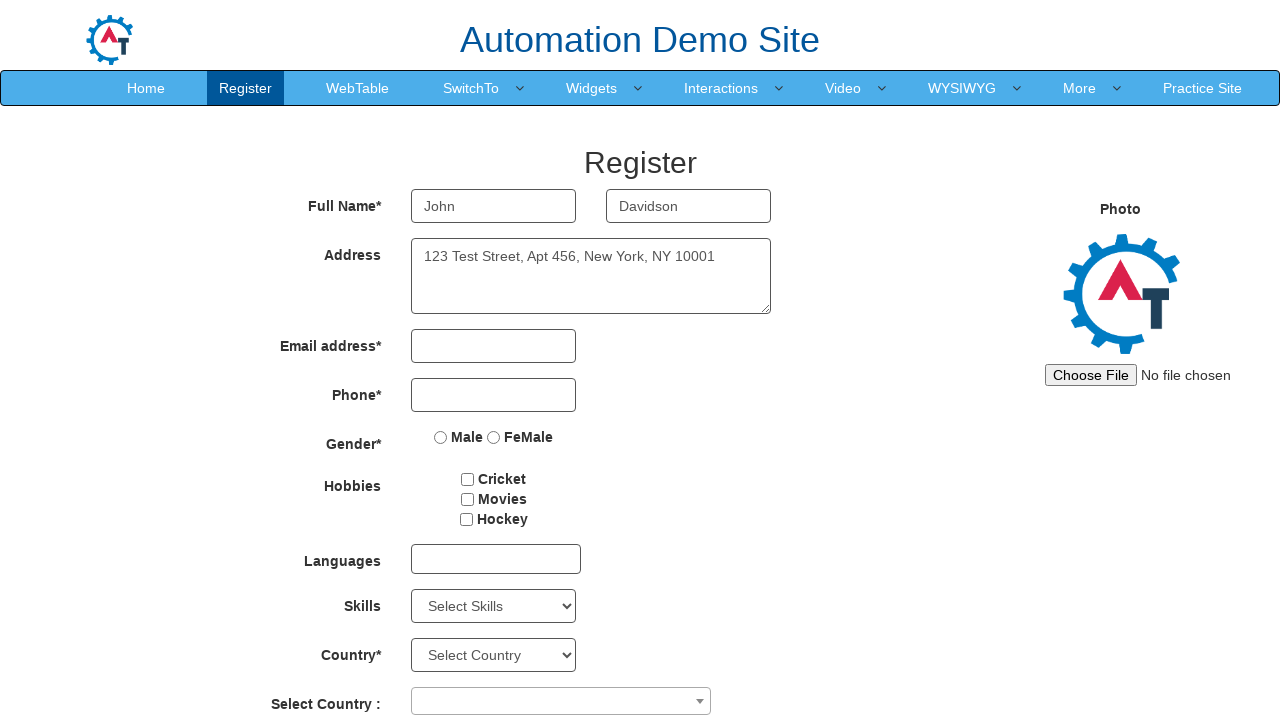

Filled email field with 'john.davidson@testmail.com' on input[ng-model='EmailAdress']
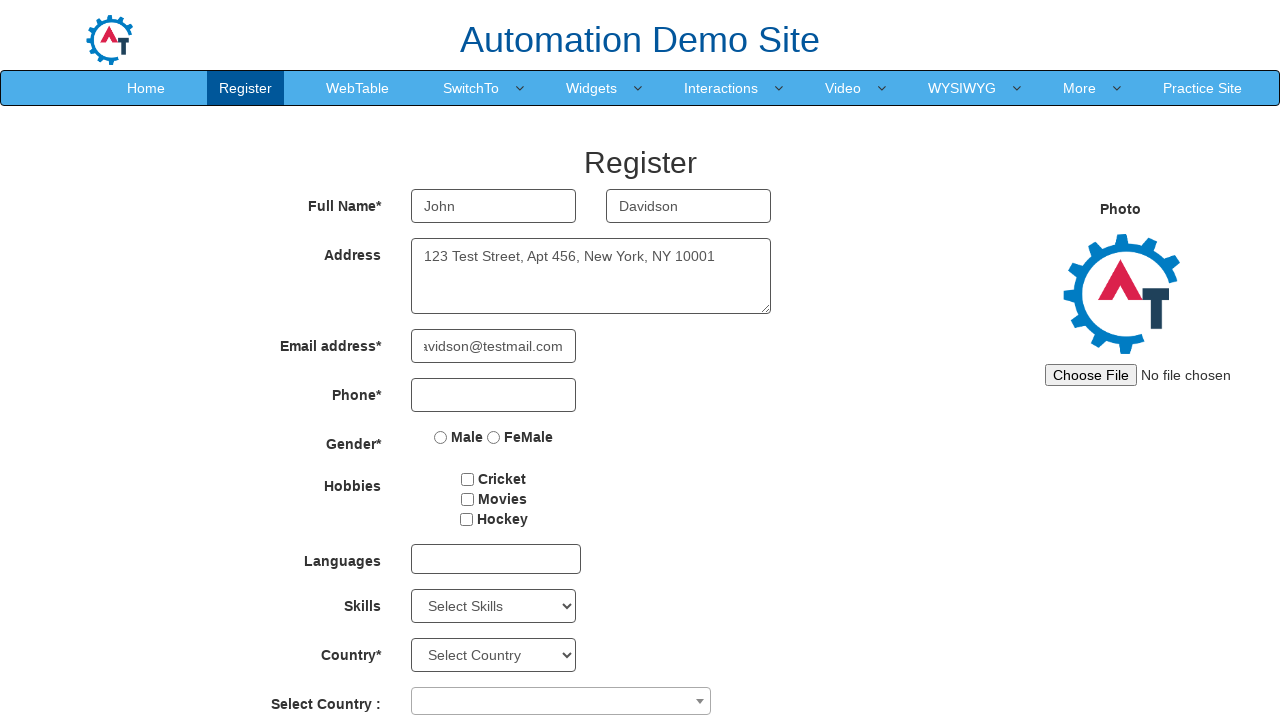

Filled phone number field with '5551234567' on input[type='tel']
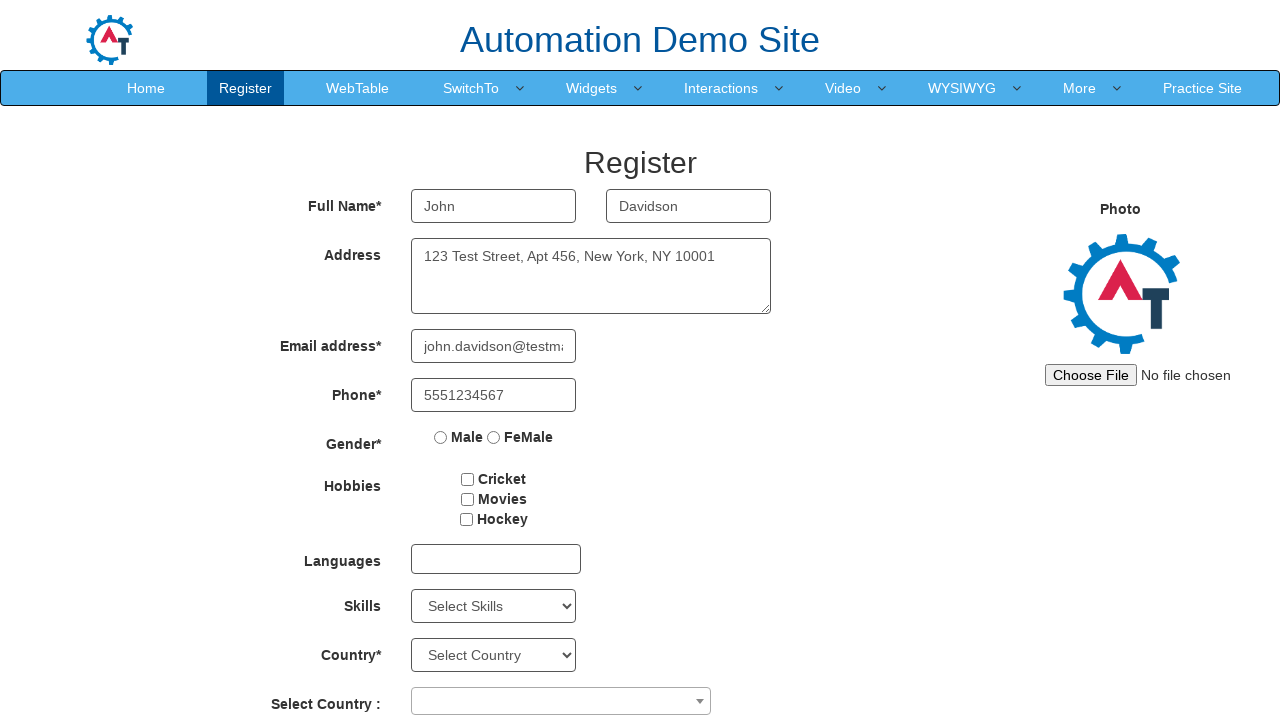

Selected 'Male' gender option at (441, 437) on input[value='Male']
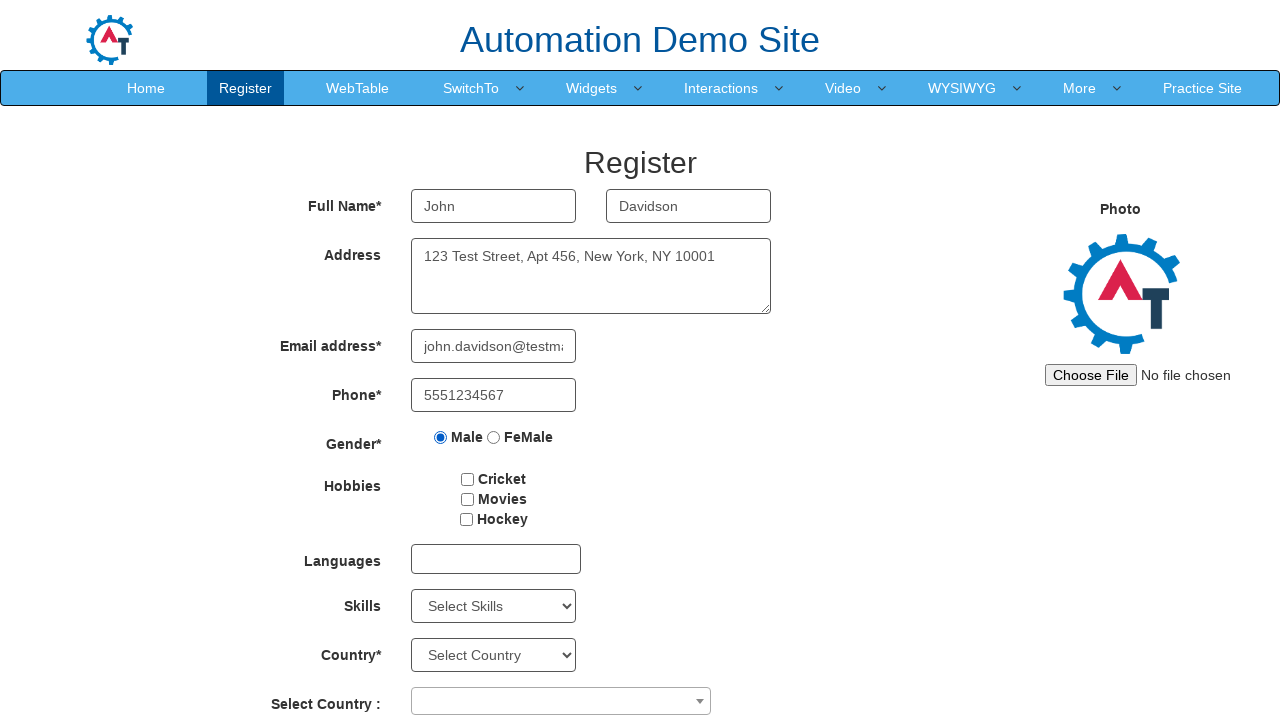

Checked hobby checkbox at (468, 479) on #checkbox1
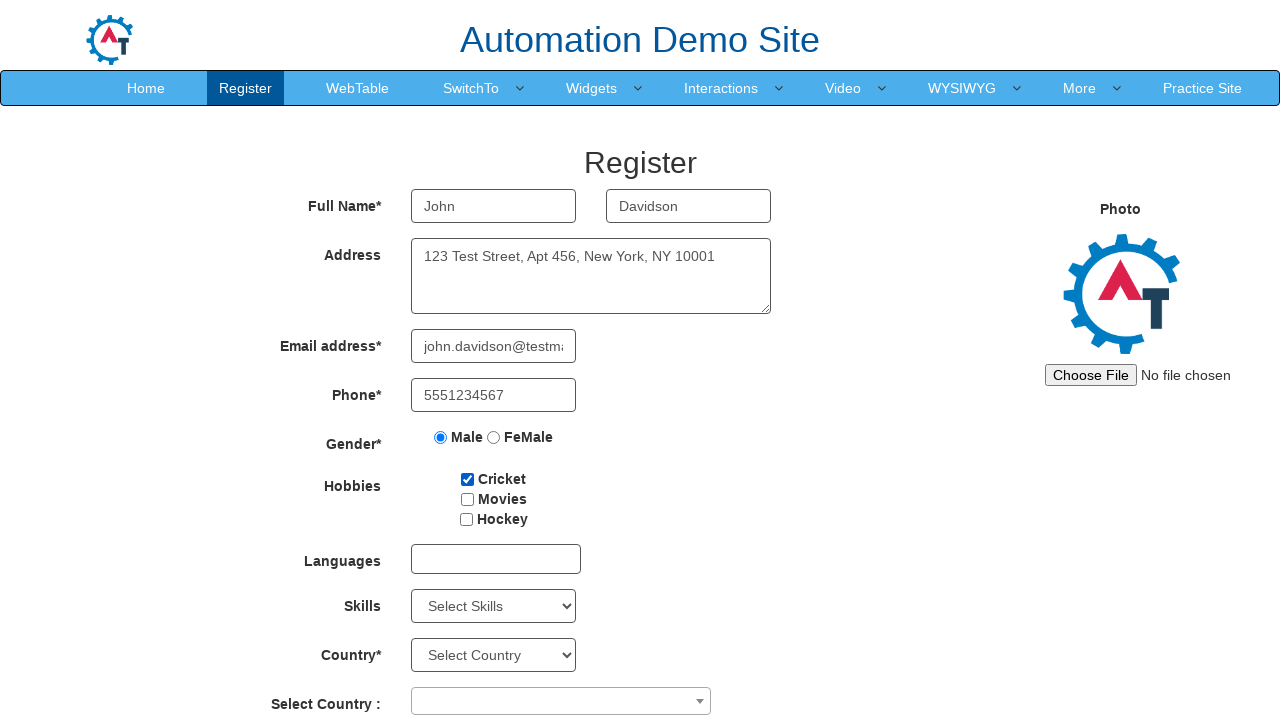

Scrolled down 650px to reveal additional form elements
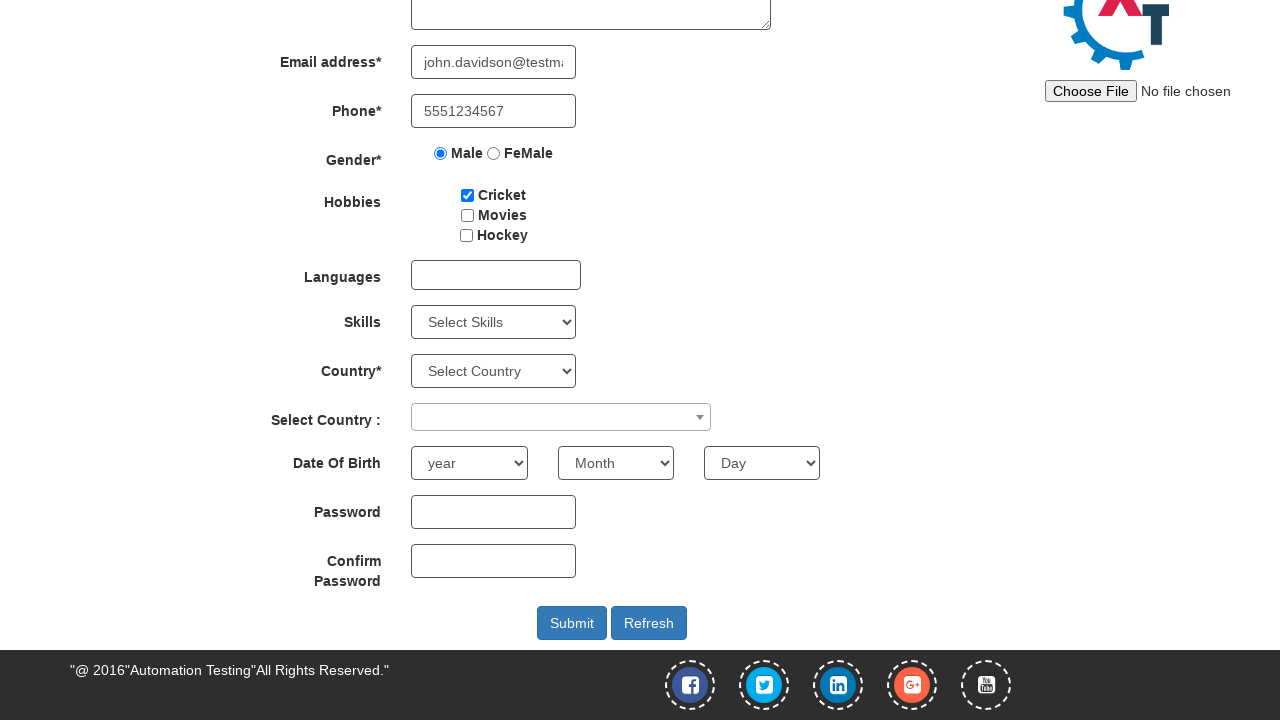

Clicked language dropdown to open options at (496, 275) on #msdd
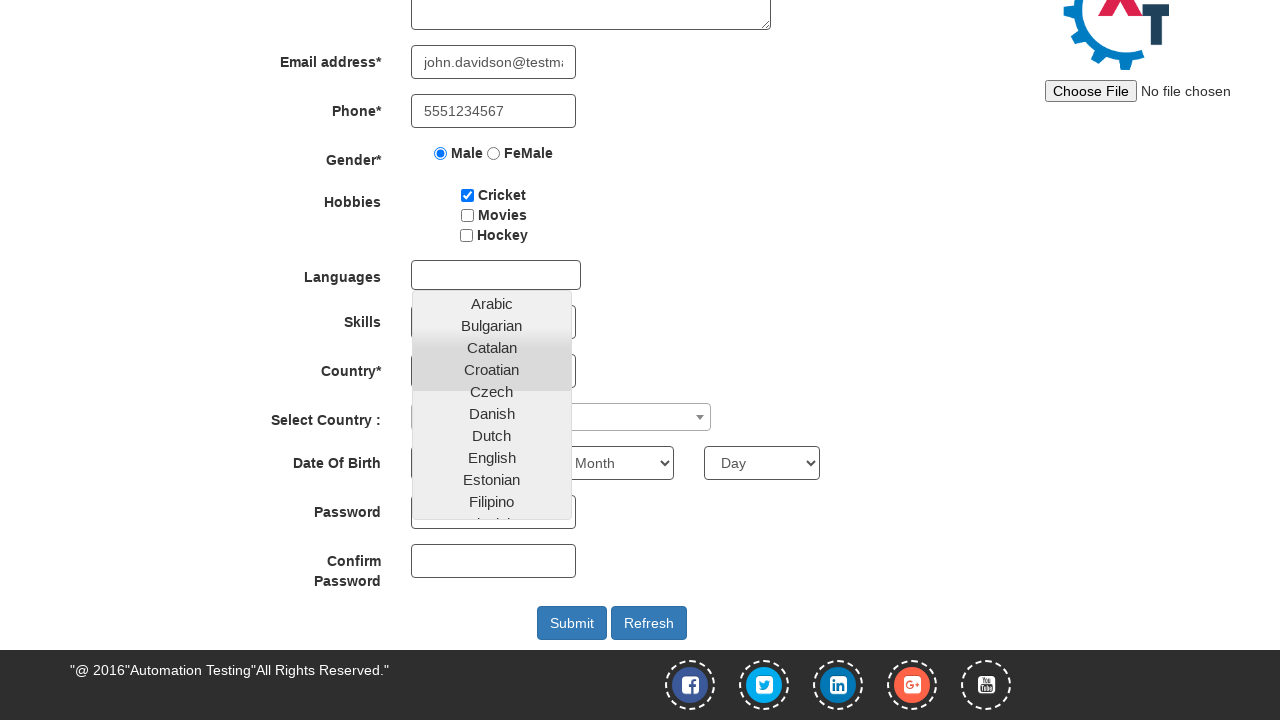

Selected 'Java' from skills dropdown on #Skills
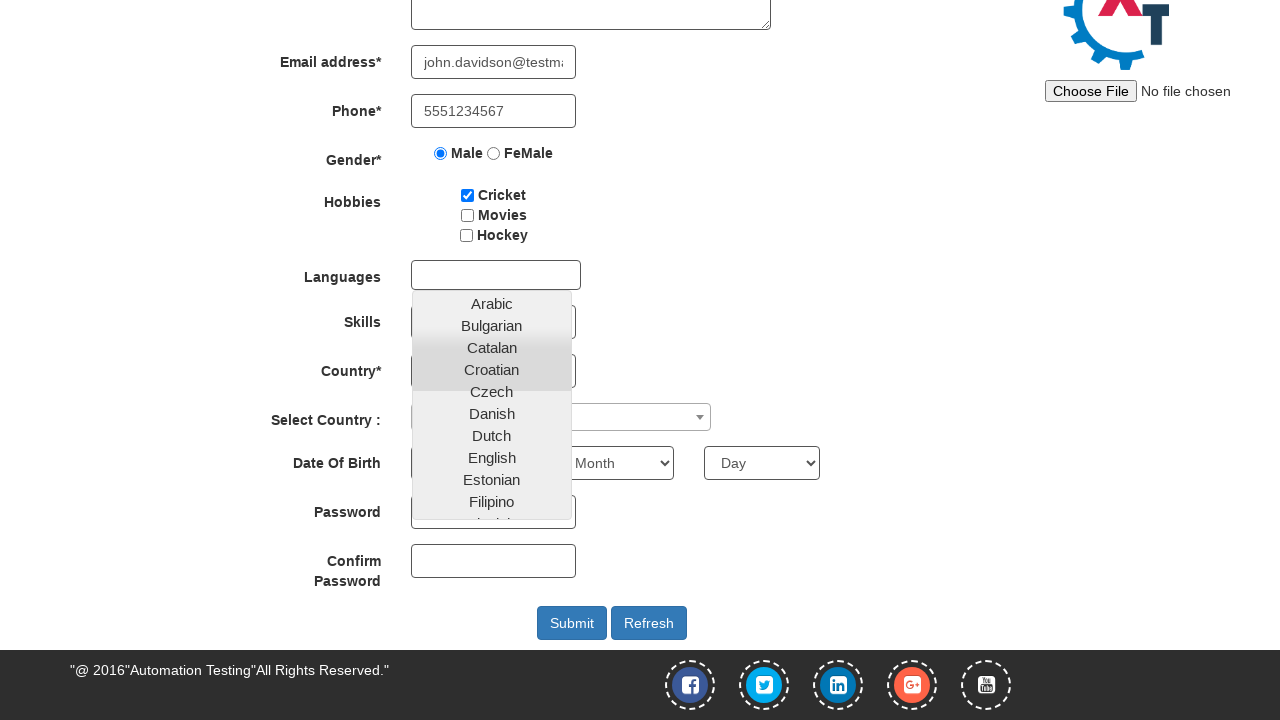

Filled password field with 'SecurePass123!' on #firstpassword
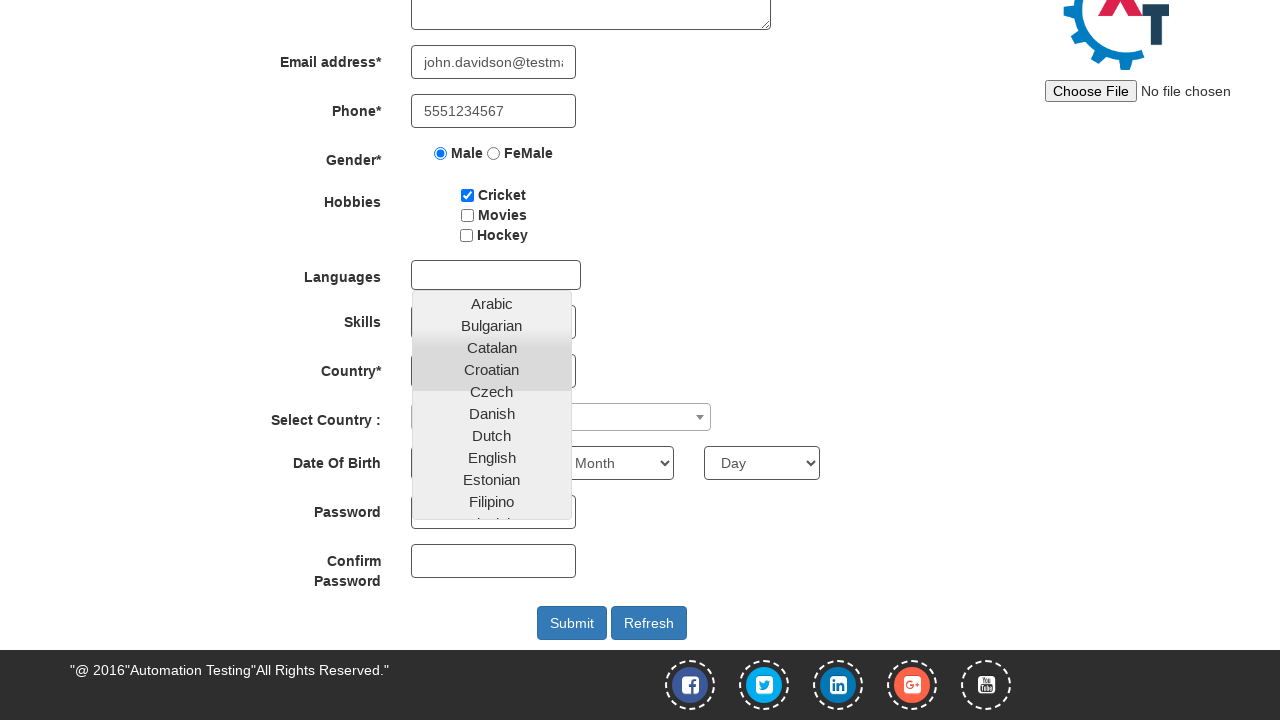

Filled confirm password field with 'SecurePass123!' on #secondpassword
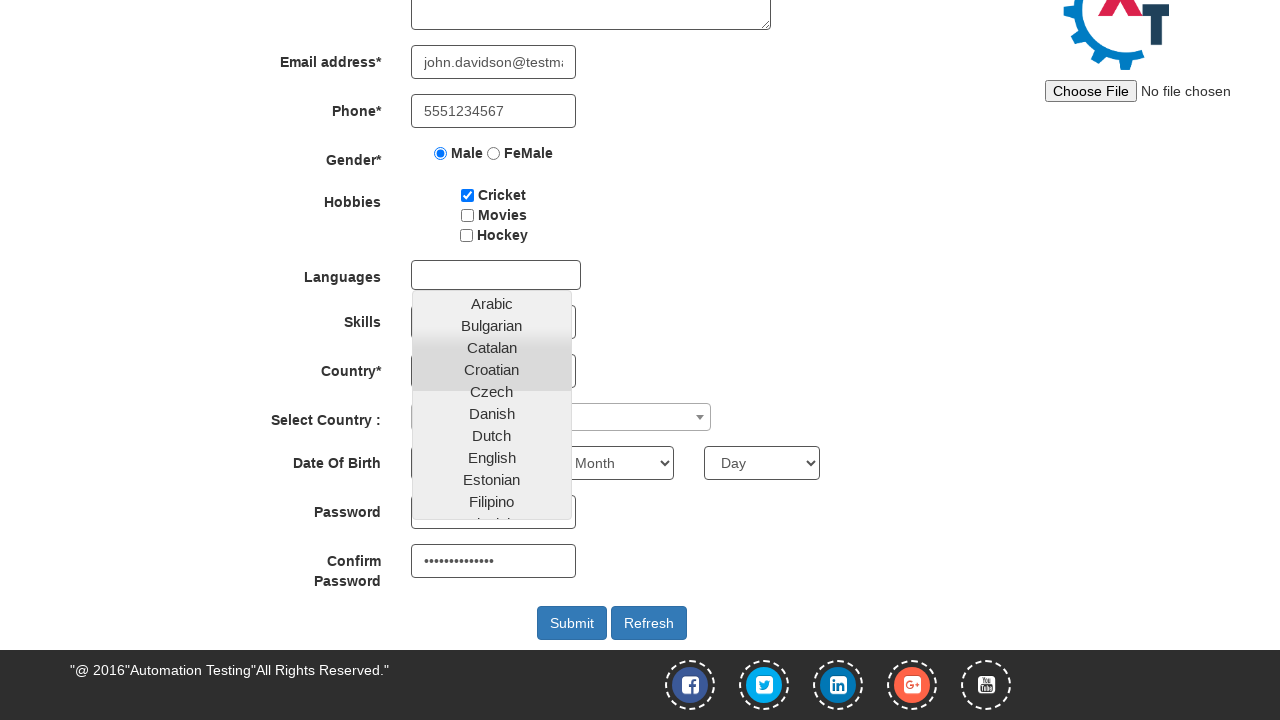

Clicked submit button to register at (572, 623) on #submitbtn
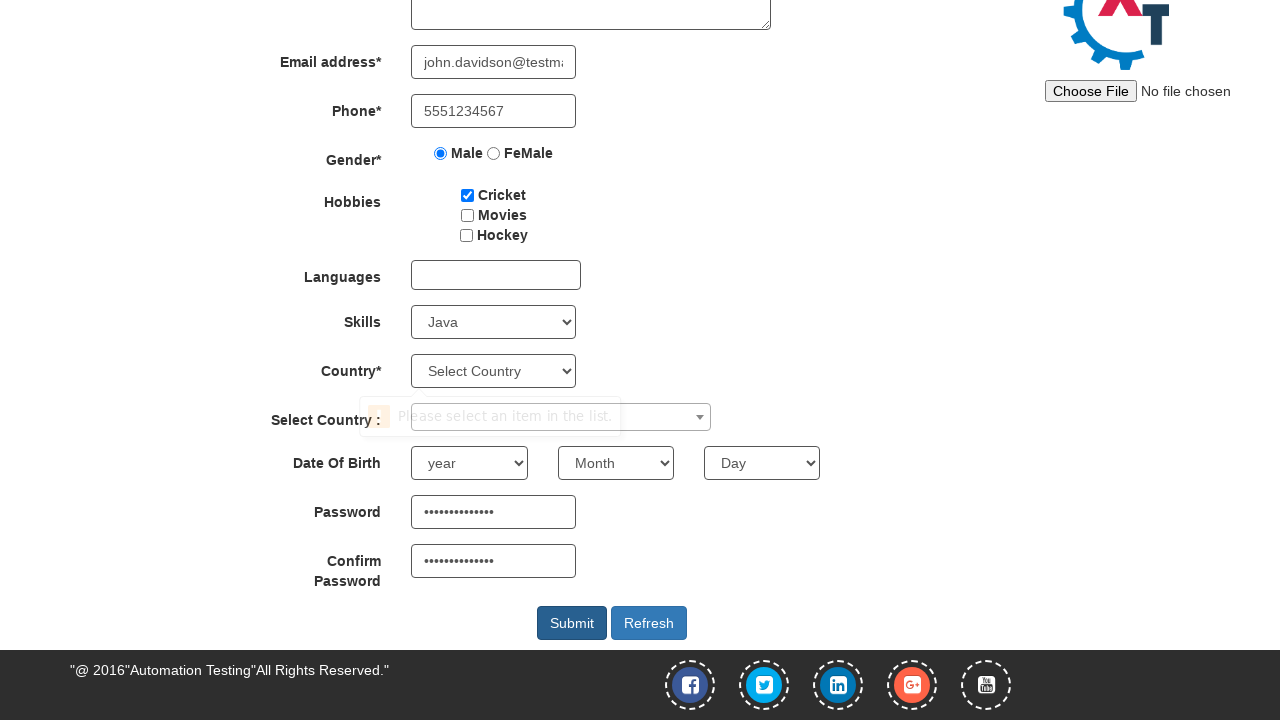

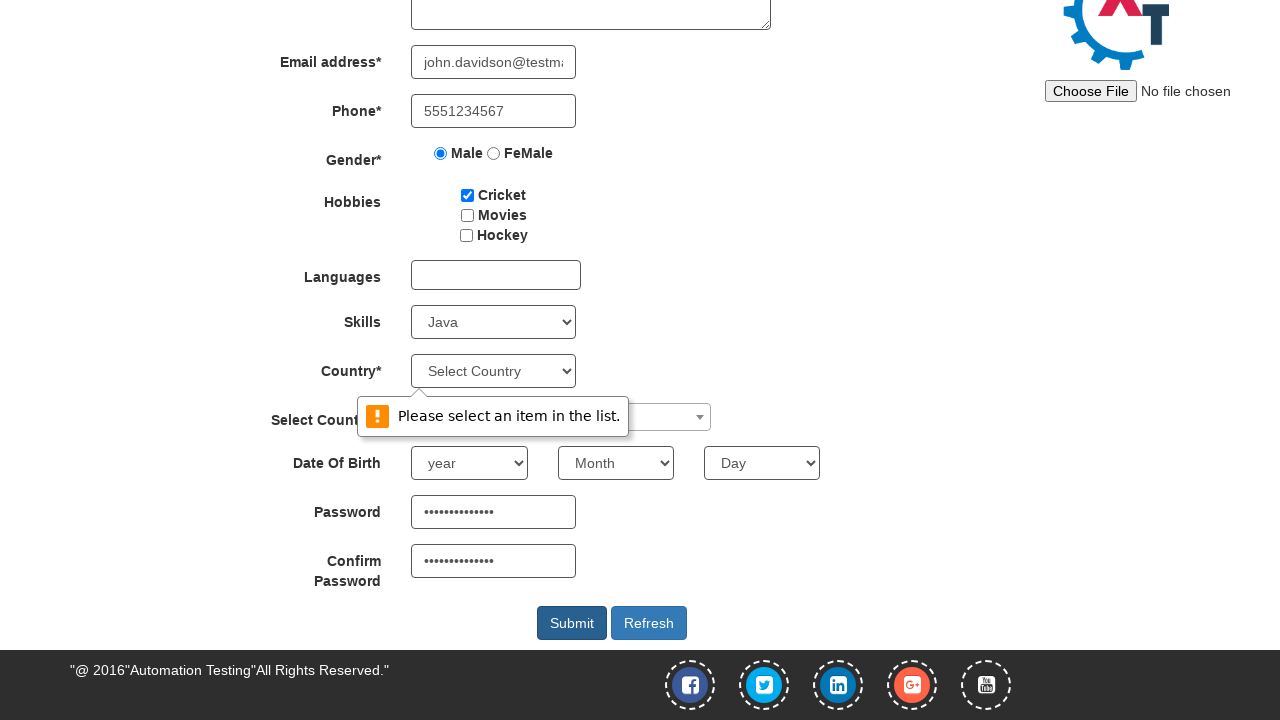